Tests file upload functionality by uploading a file and then clearing the file selection

Starting URL: https://davidwalsh.name/demo/multiple-file-upload.php

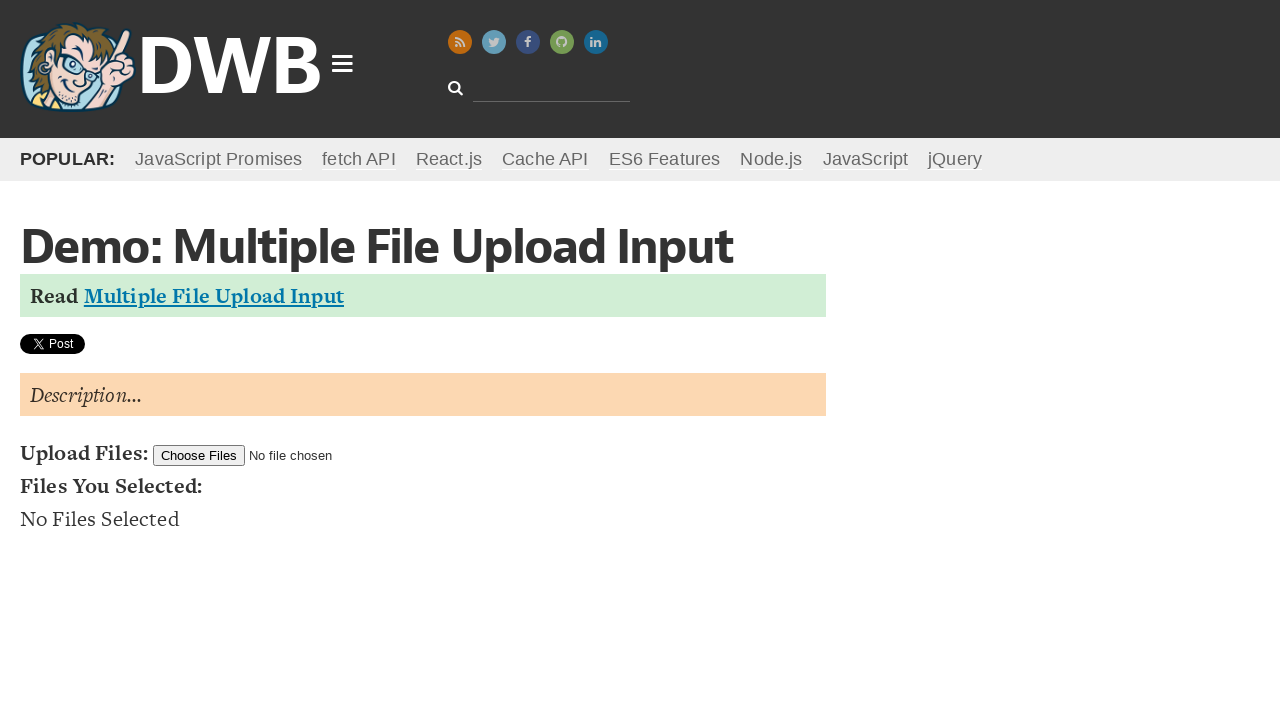

Created temporary test PNG file for upload
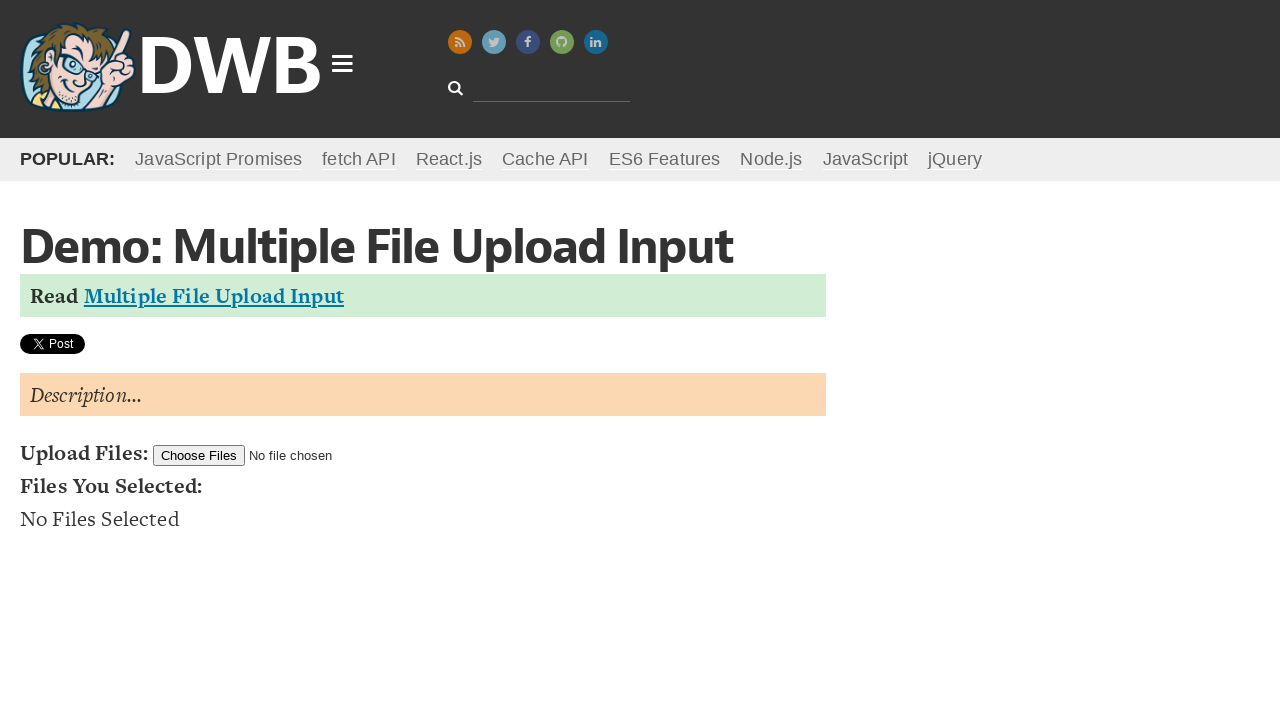

Uploaded test_upload_image.png file
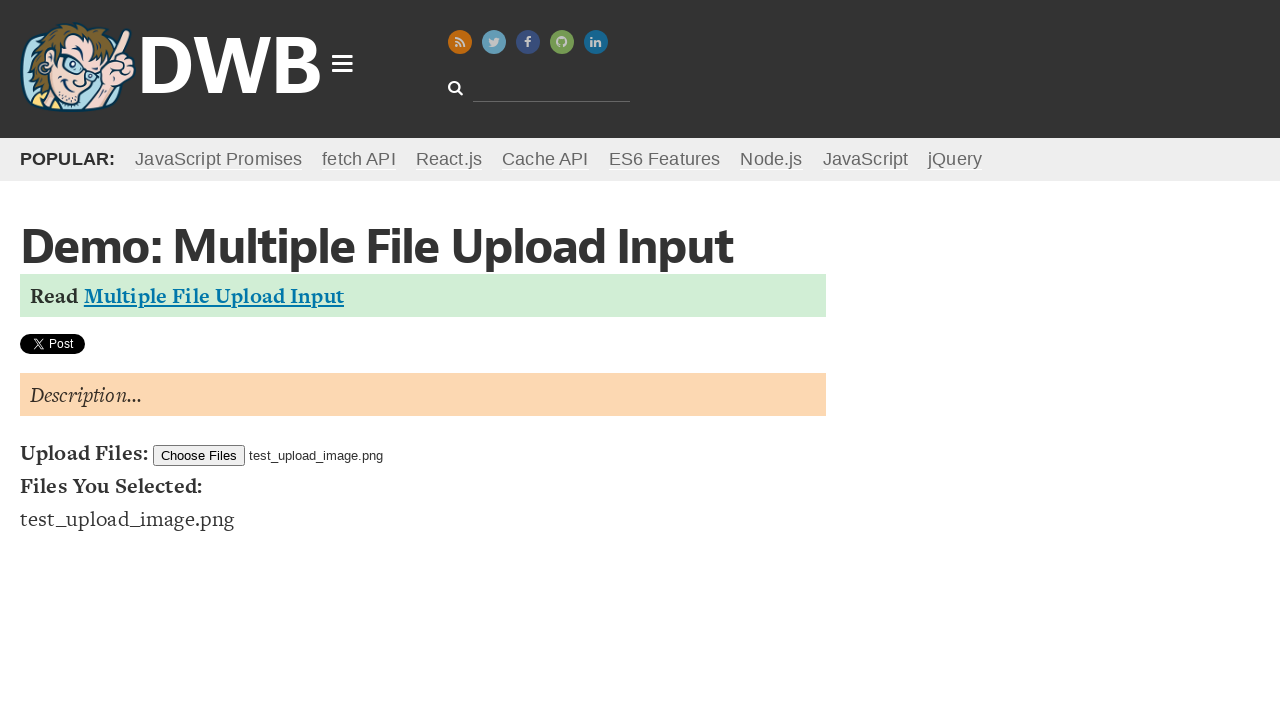

Waited 2 seconds for file upload to process
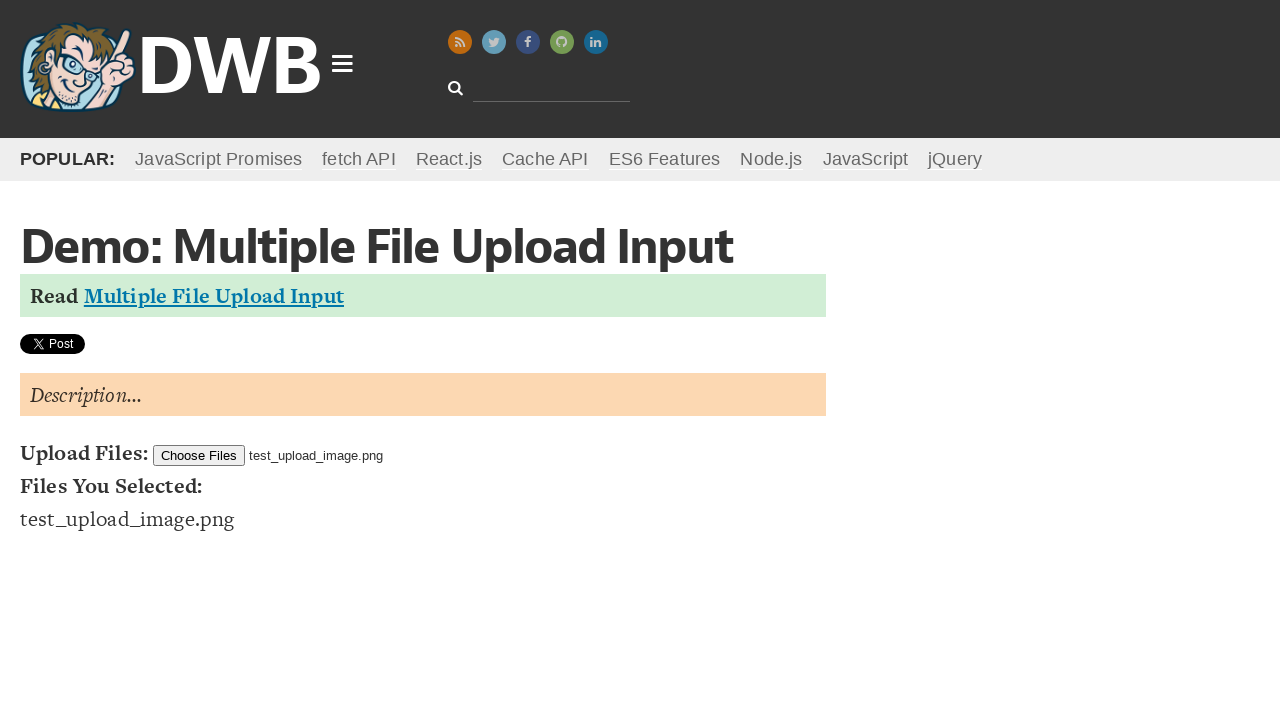

Cleared file selection by passing empty array
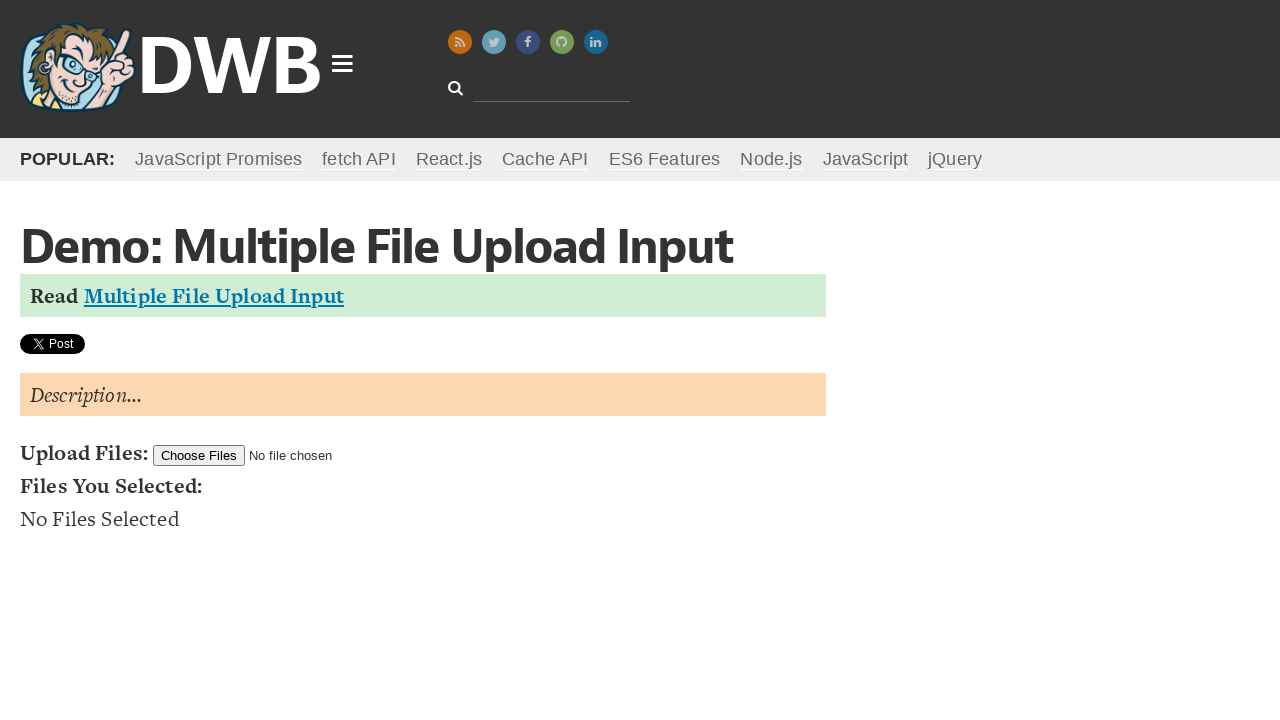

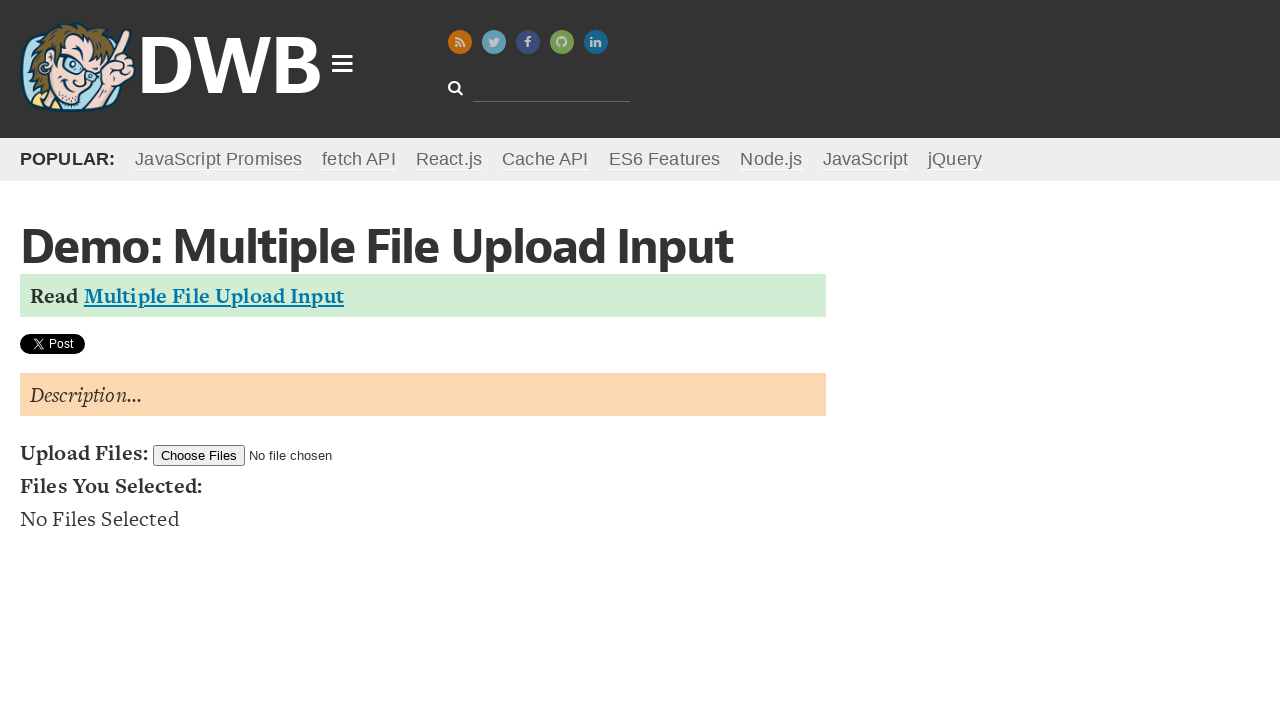